Tests JavaScript prompt dialog by clicking the JS Prompt button, entering text, accepting it, and verifying the entered text appears in the result

Starting URL: https://the-internet.herokuapp.com/javascript_alerts

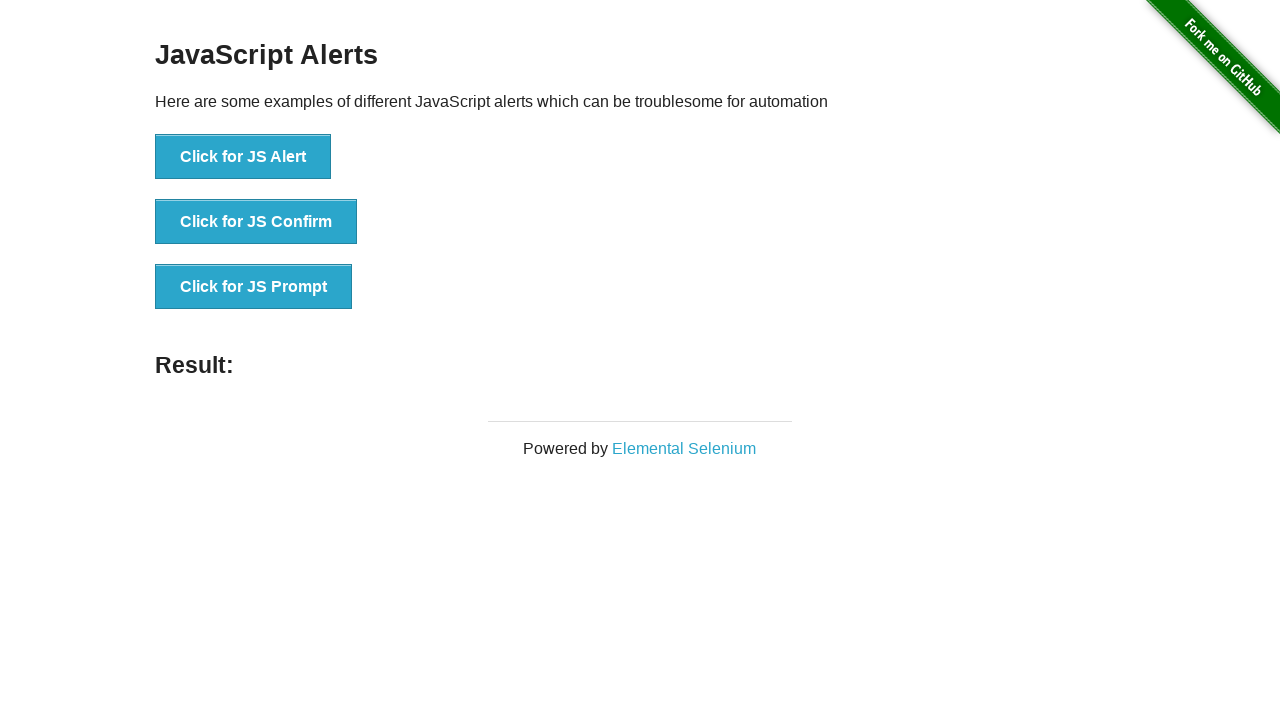

Set up dialog handler to accept prompt with text 'hello world'
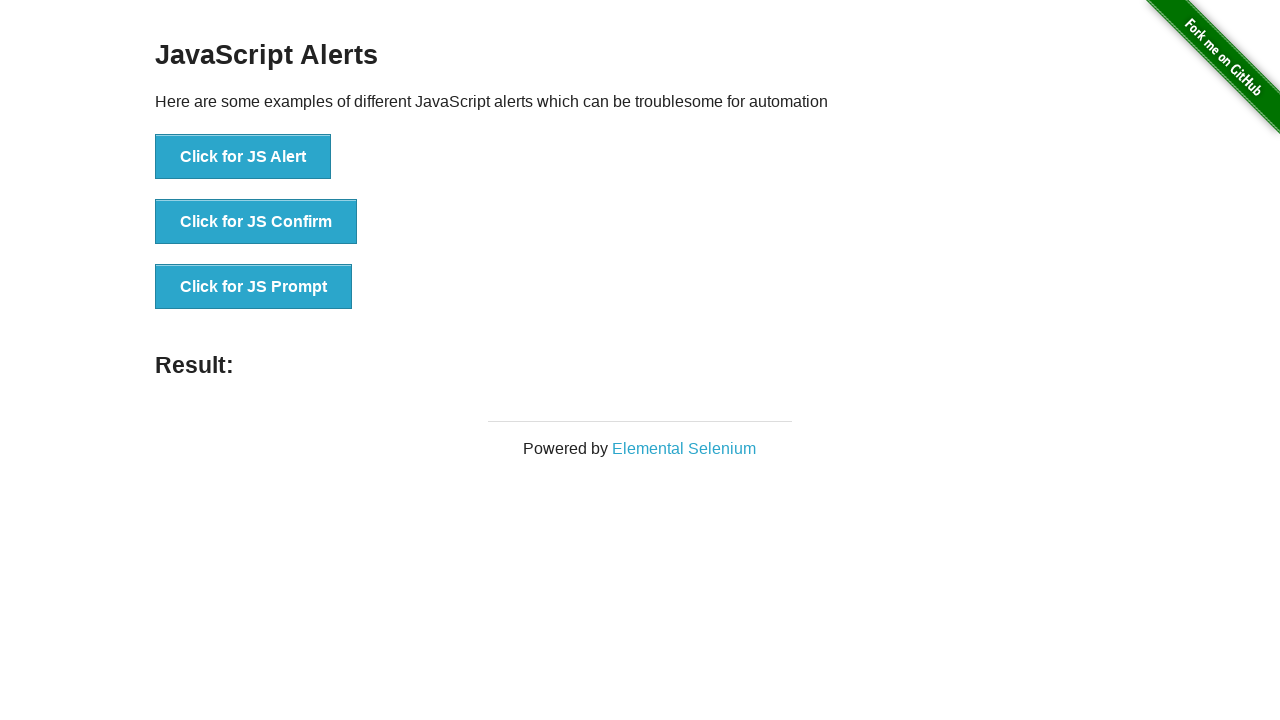

Clicked the JS Prompt button at (254, 287) on #content > div > ul > li:nth-child(3) > button
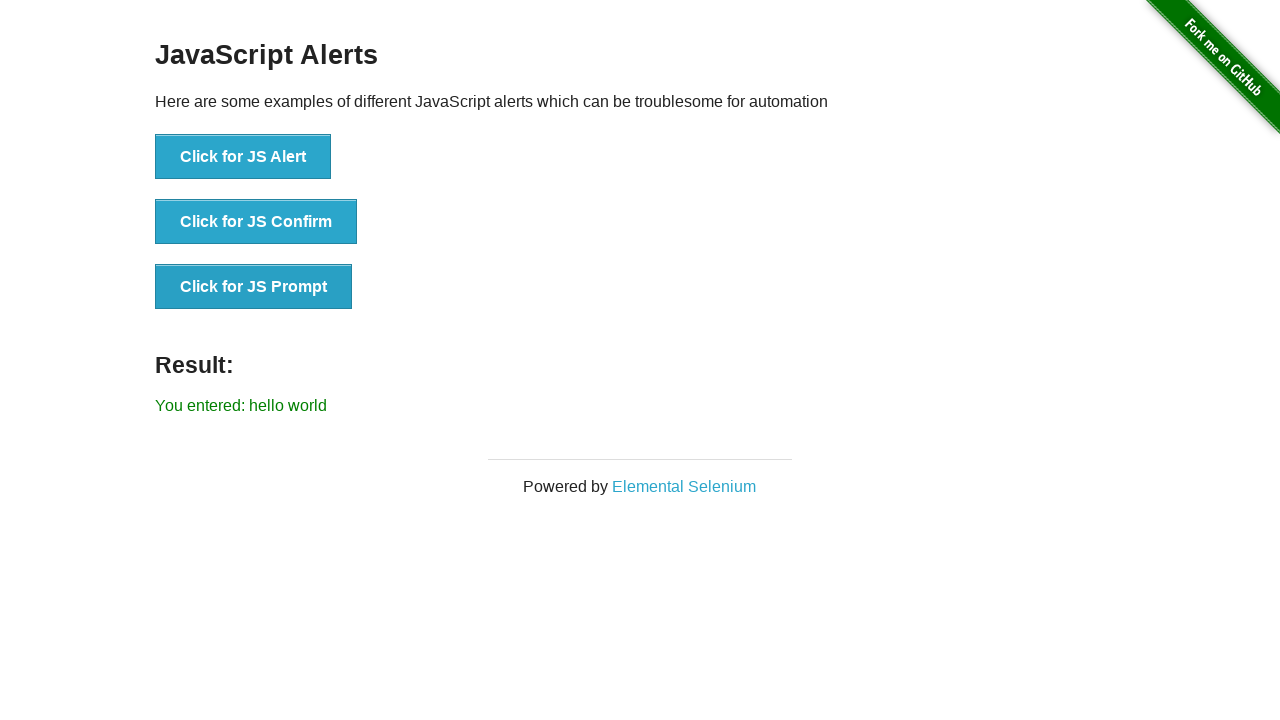

Result element loaded after accepting prompt
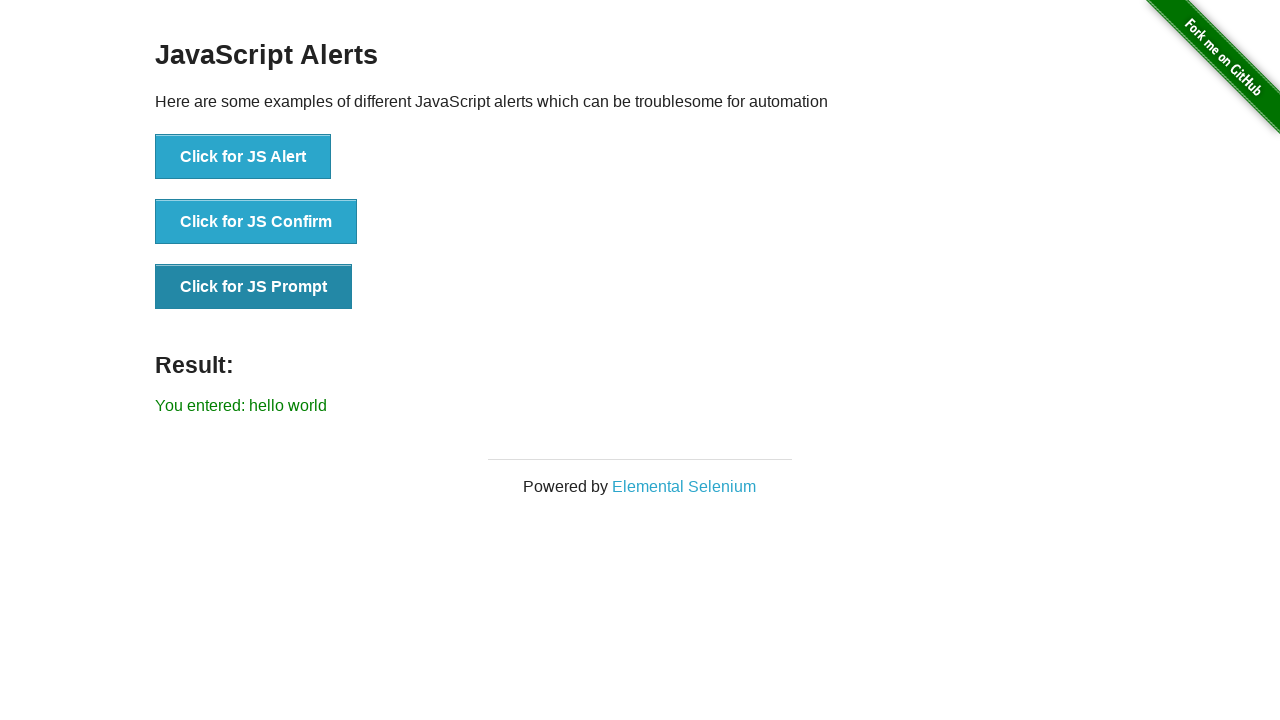

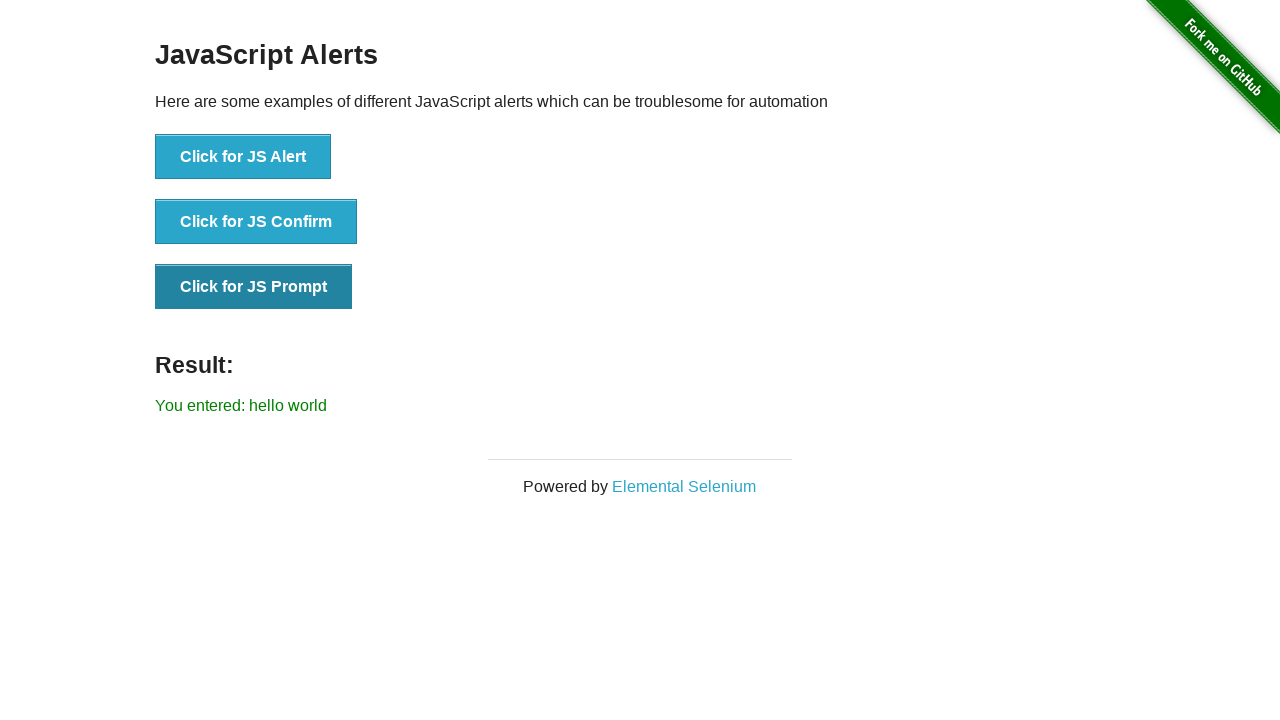